Opens the OrangeHRM demo page and verifies that the page title contains "Orange" to confirm successful navigation.

Starting URL: https://opensource-demo.orangehrmlive.com/

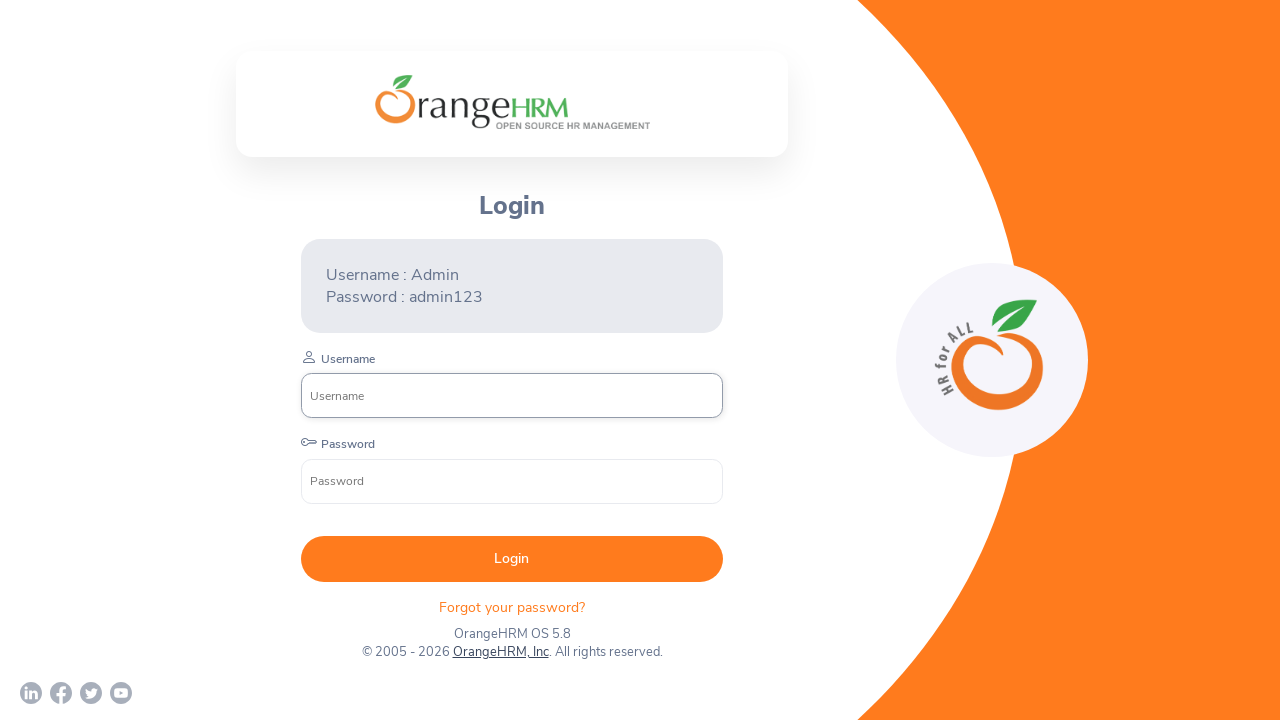

Waited for page to load with domcontentloaded state
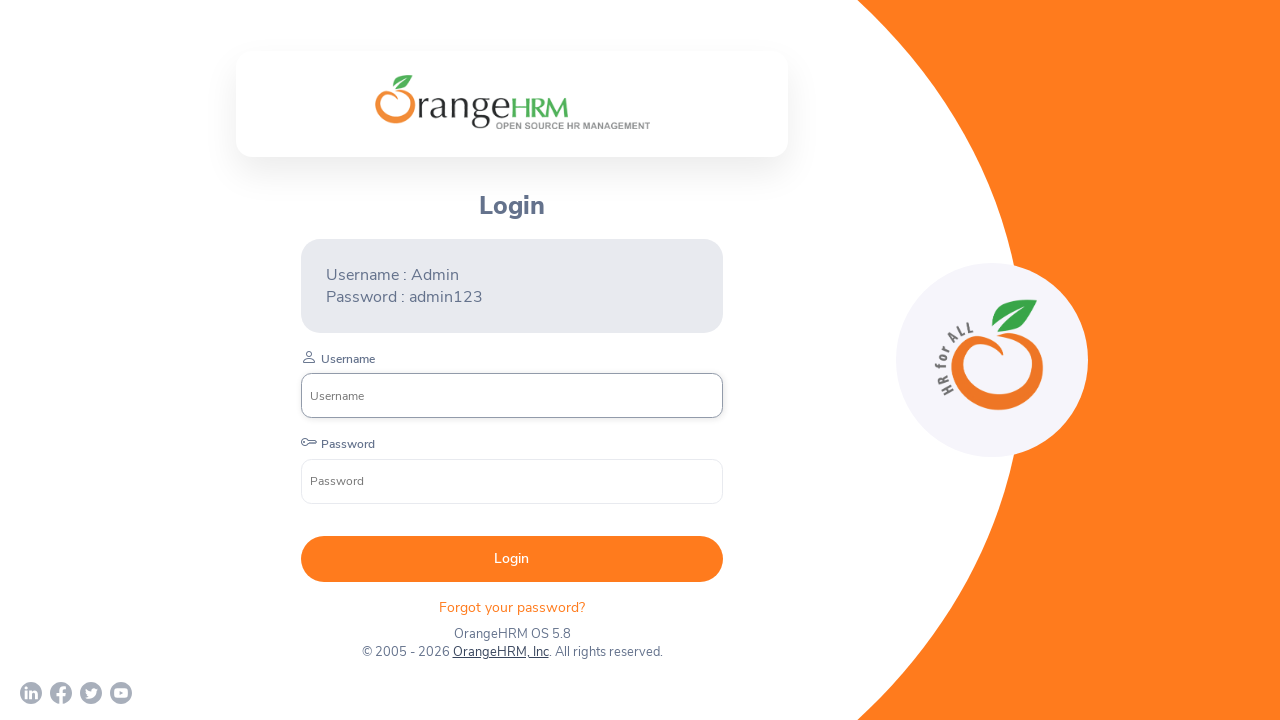

Verified page title contains 'Orange': OrangeHRM
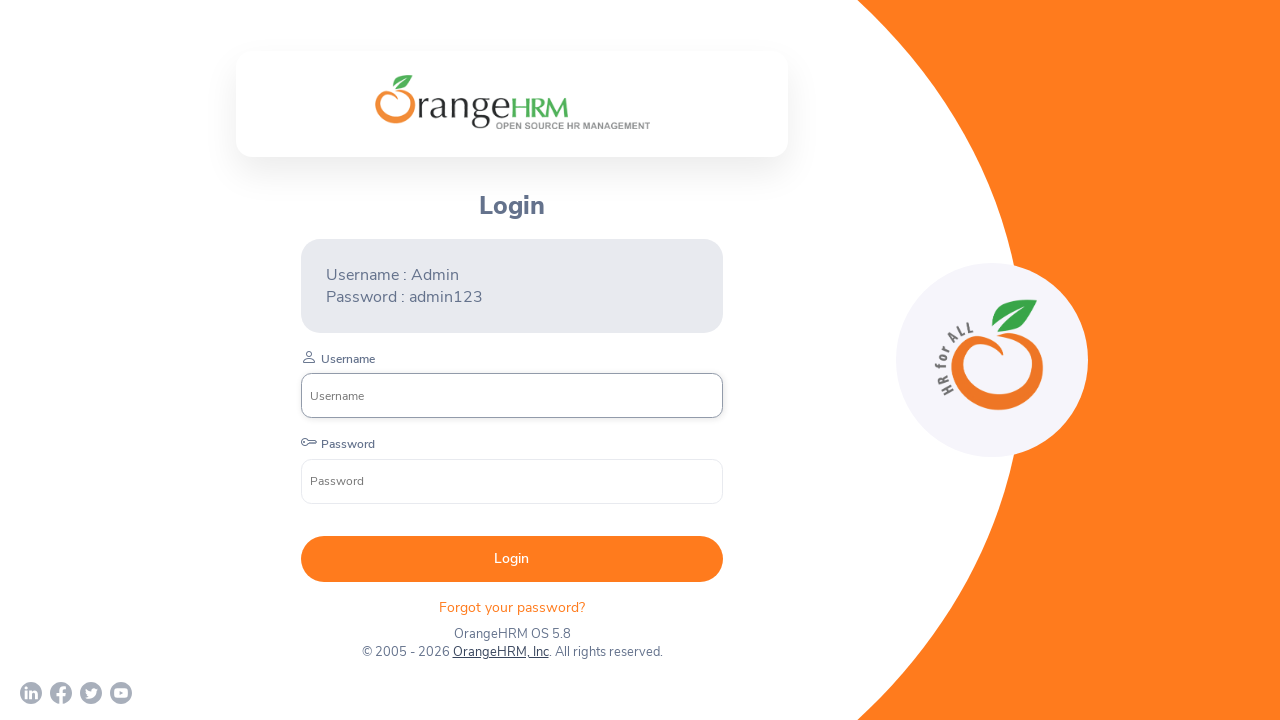

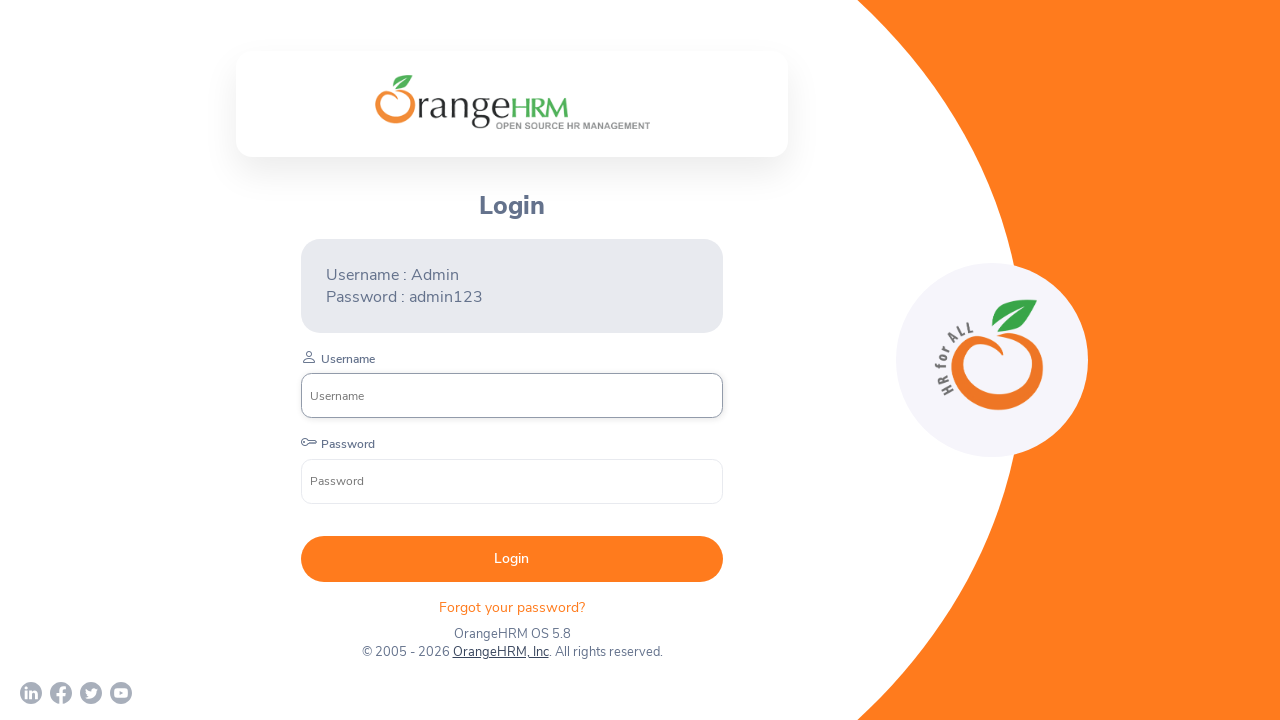